Tests the Next and Previous button navigation functionality on the home screen carousel

Starting URL: https://www.demoblaze.com/

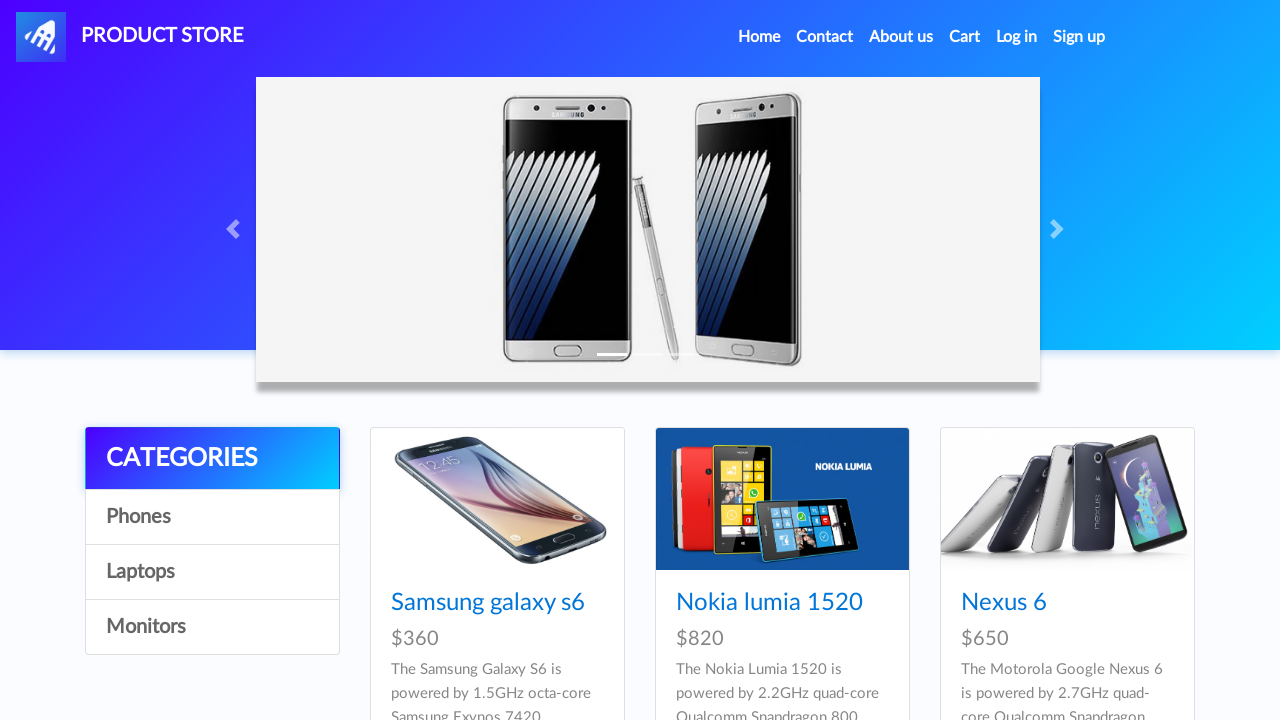

Clicked Next button on home screen carousel at (1166, 385) on xpath=//button[@id='next2']
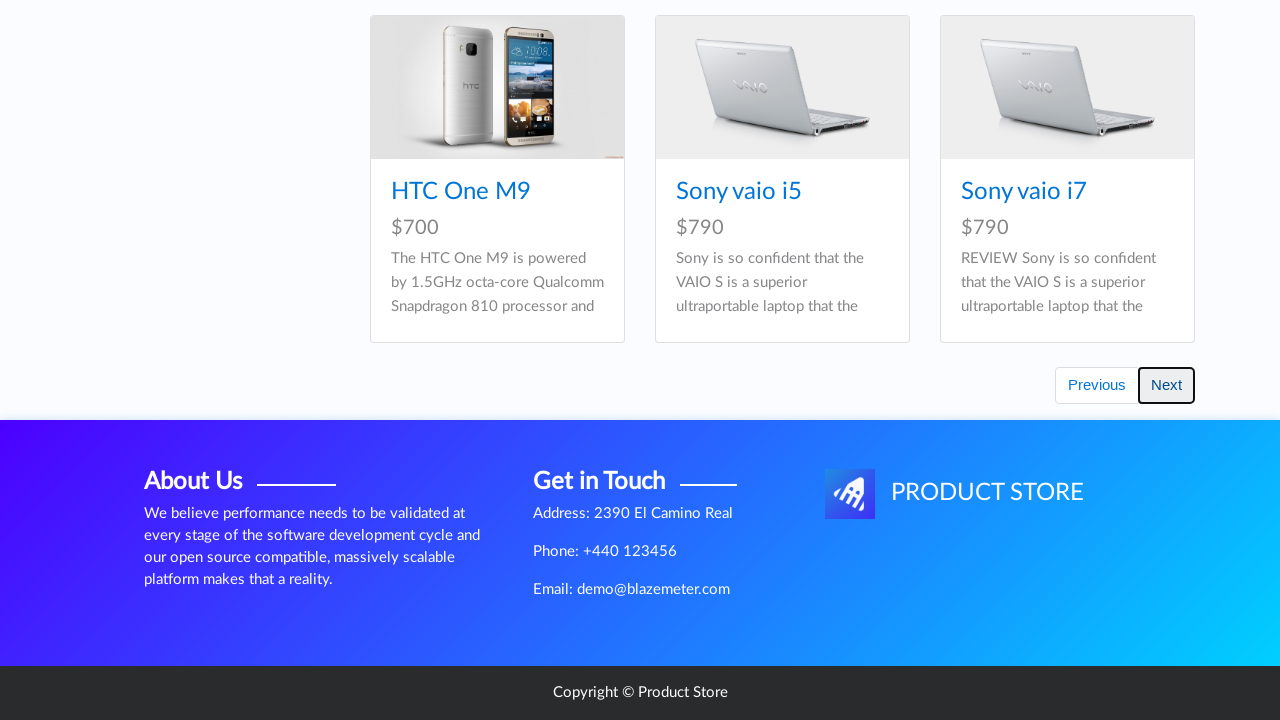

Clicked Previous button on home screen carousel at (1153, 626) on xpath=//button[@id='prev2']
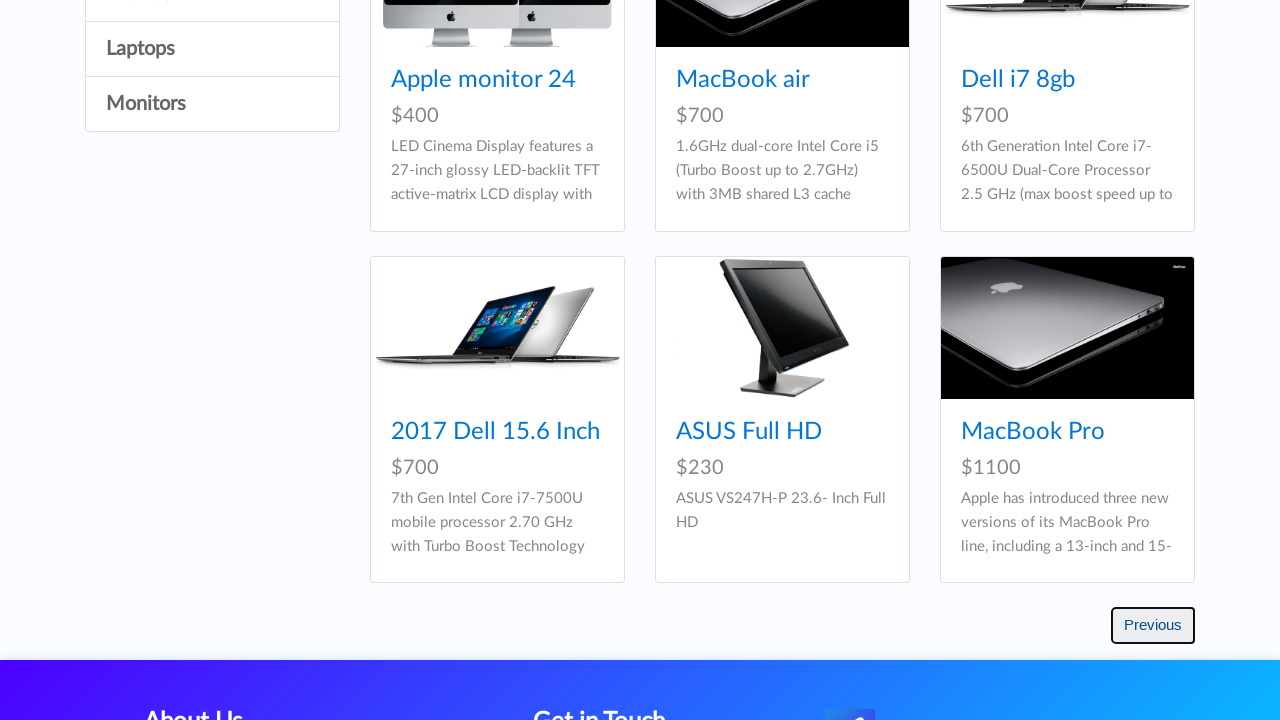

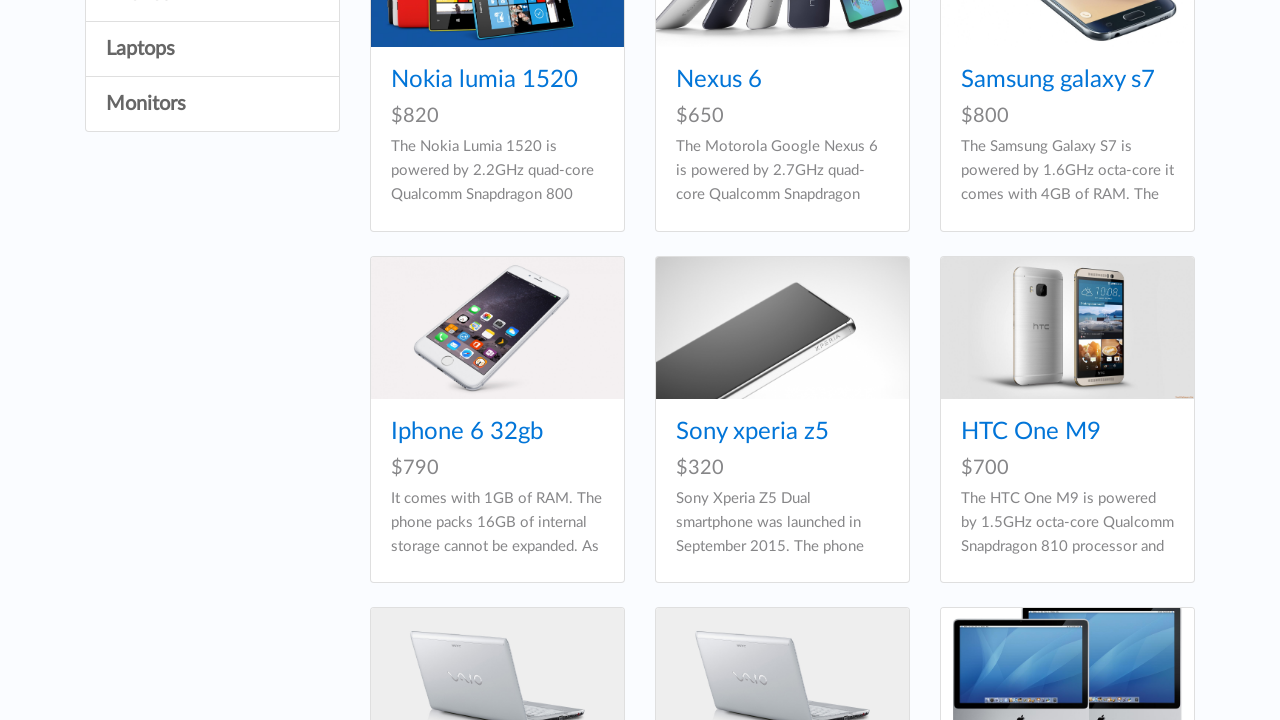